Tests the date picker functionality by opening the calendar, navigating to a specific month and year (August 2025), and selecting a specific date (20th).

Starting URL: https://testautomationpractice.blogspot.com/

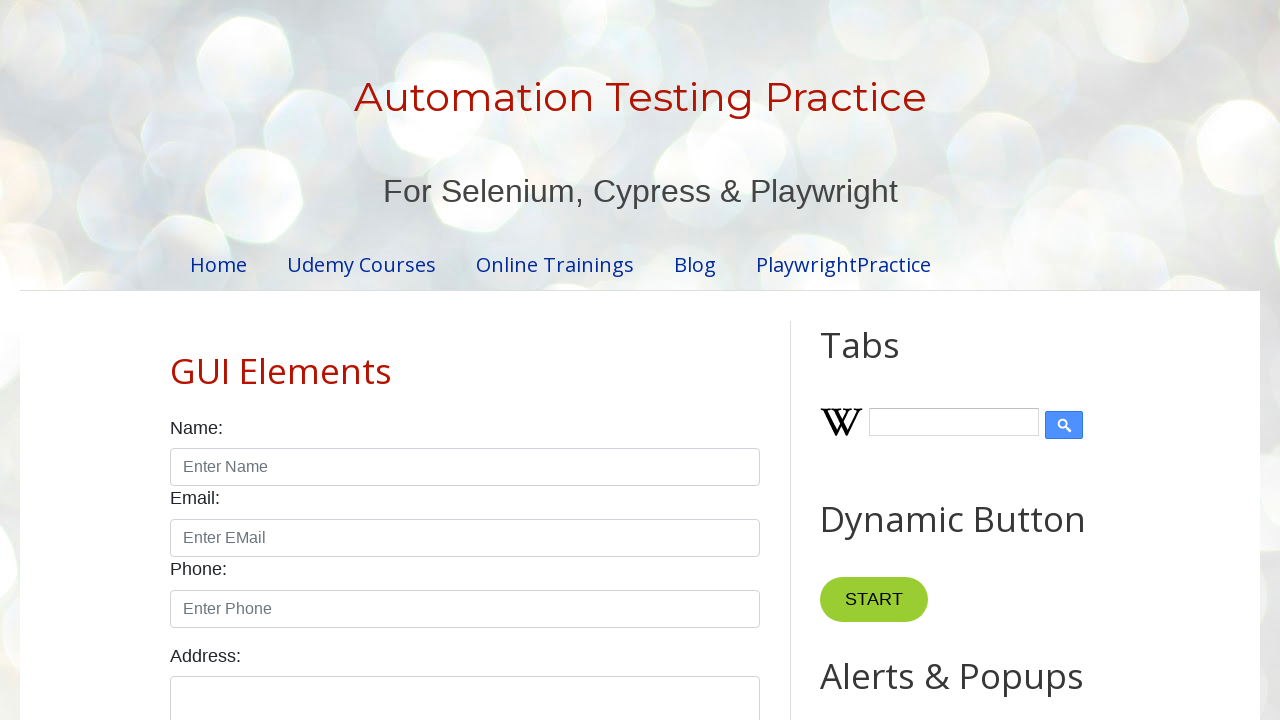

Clicked on datepicker to open calendar at (515, 360) on #datepicker
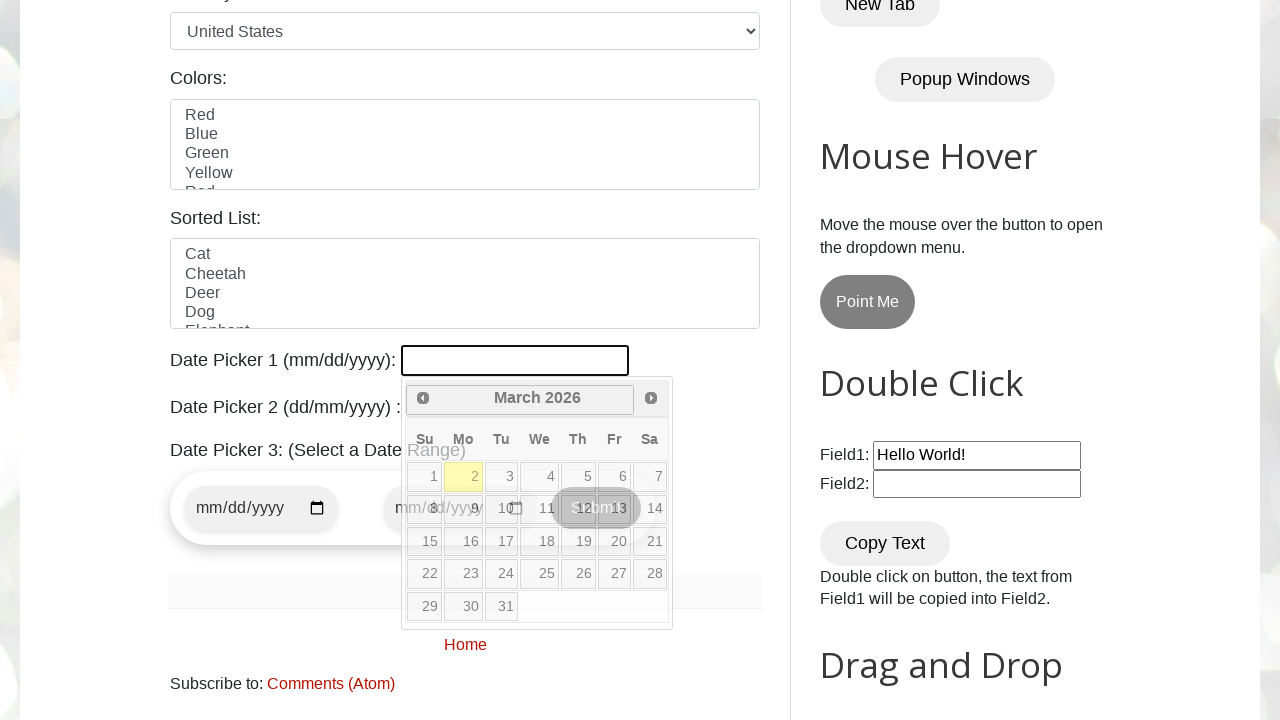

Retrieved current calendar date: March 2026
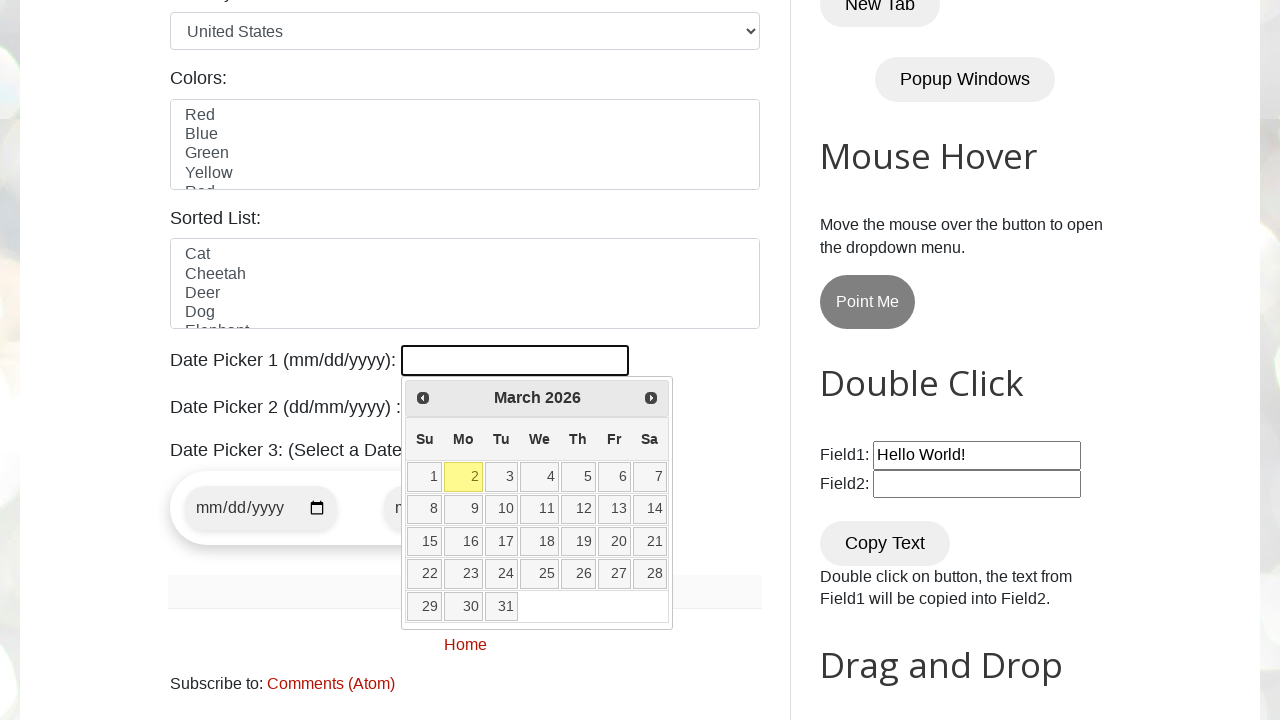

Clicked previous button to navigate to earlier year at (423, 398) on .ui-icon.ui-icon-circle-triangle-w
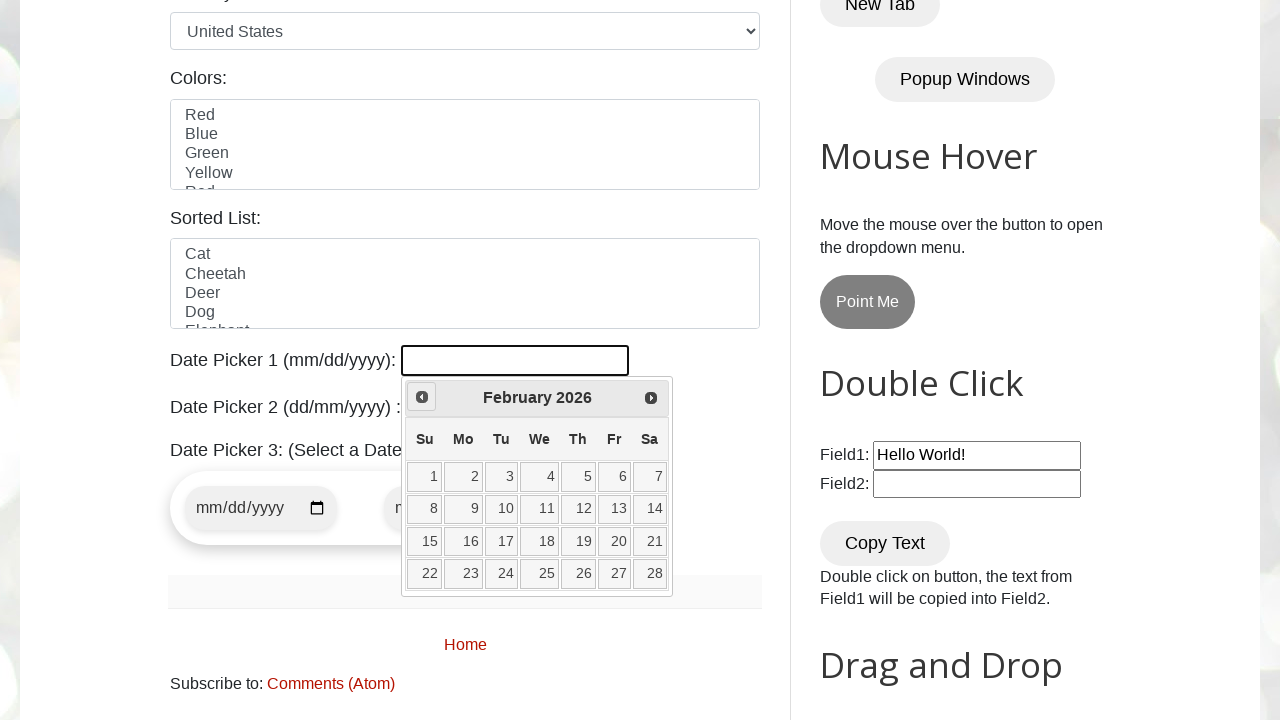

Waited for calendar to update
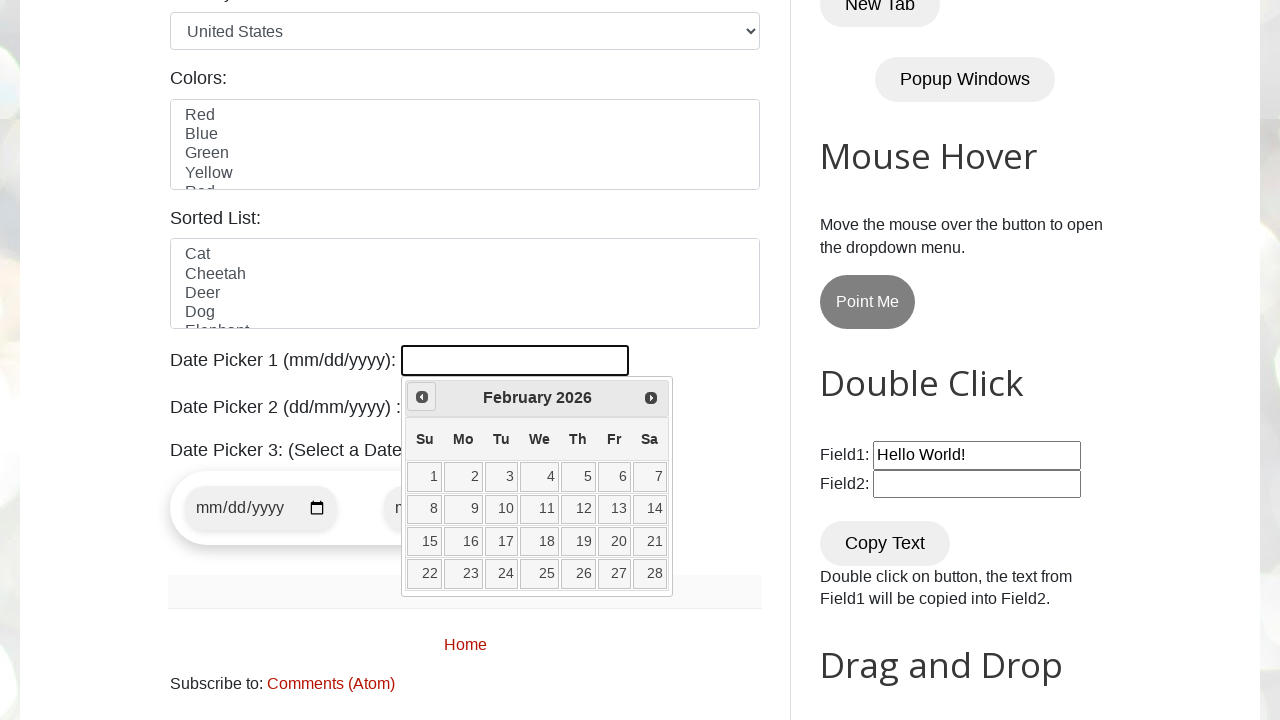

Retrieved current calendar date: February 2026
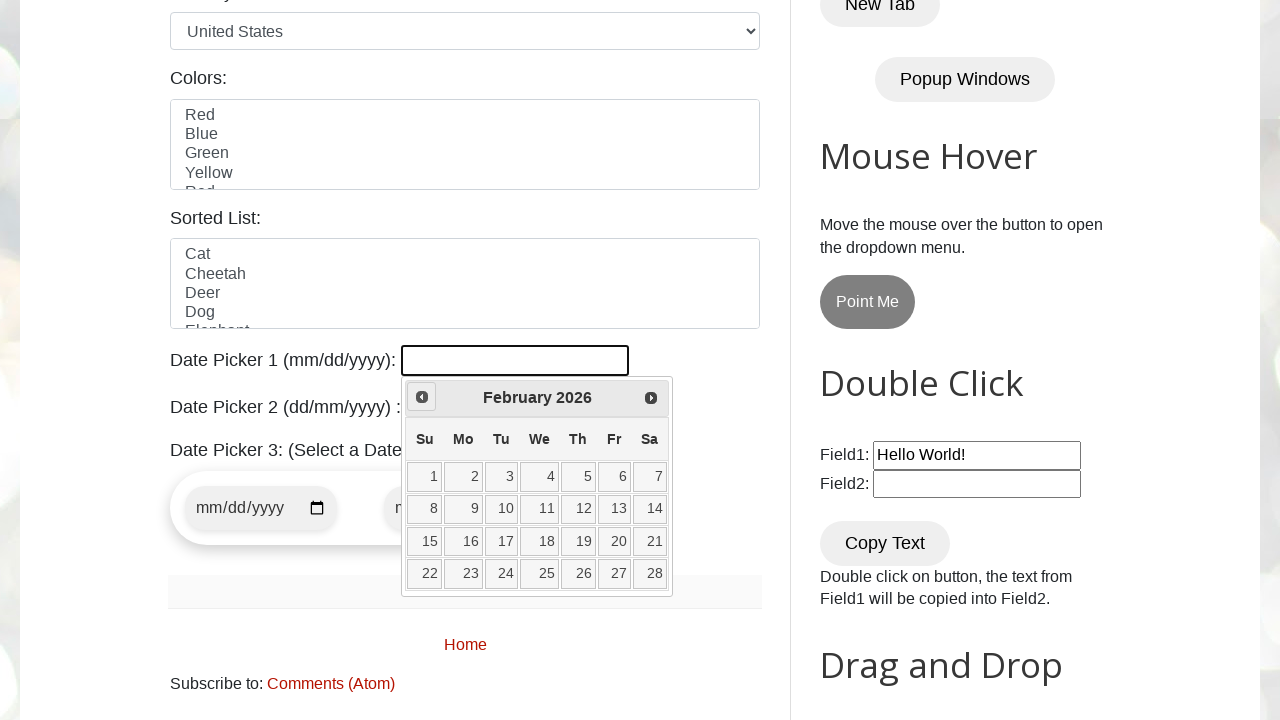

Clicked previous button to navigate to earlier year at (422, 397) on .ui-icon.ui-icon-circle-triangle-w
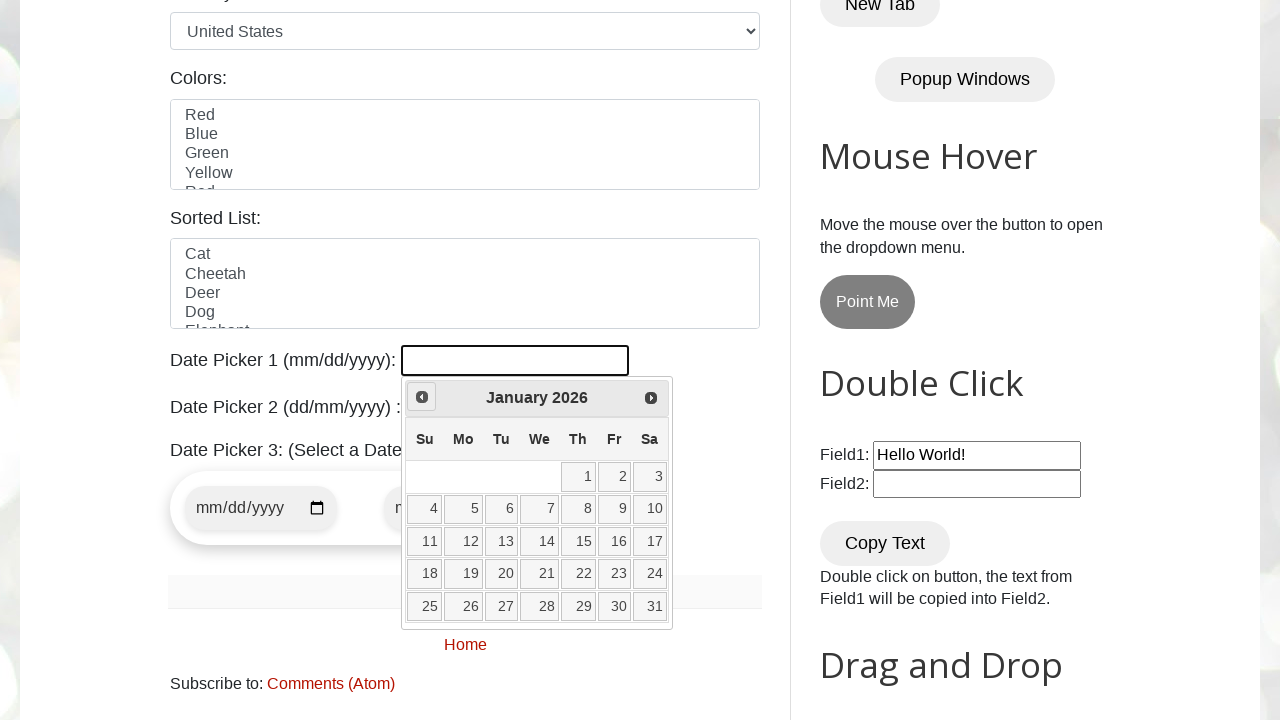

Waited for calendar to update
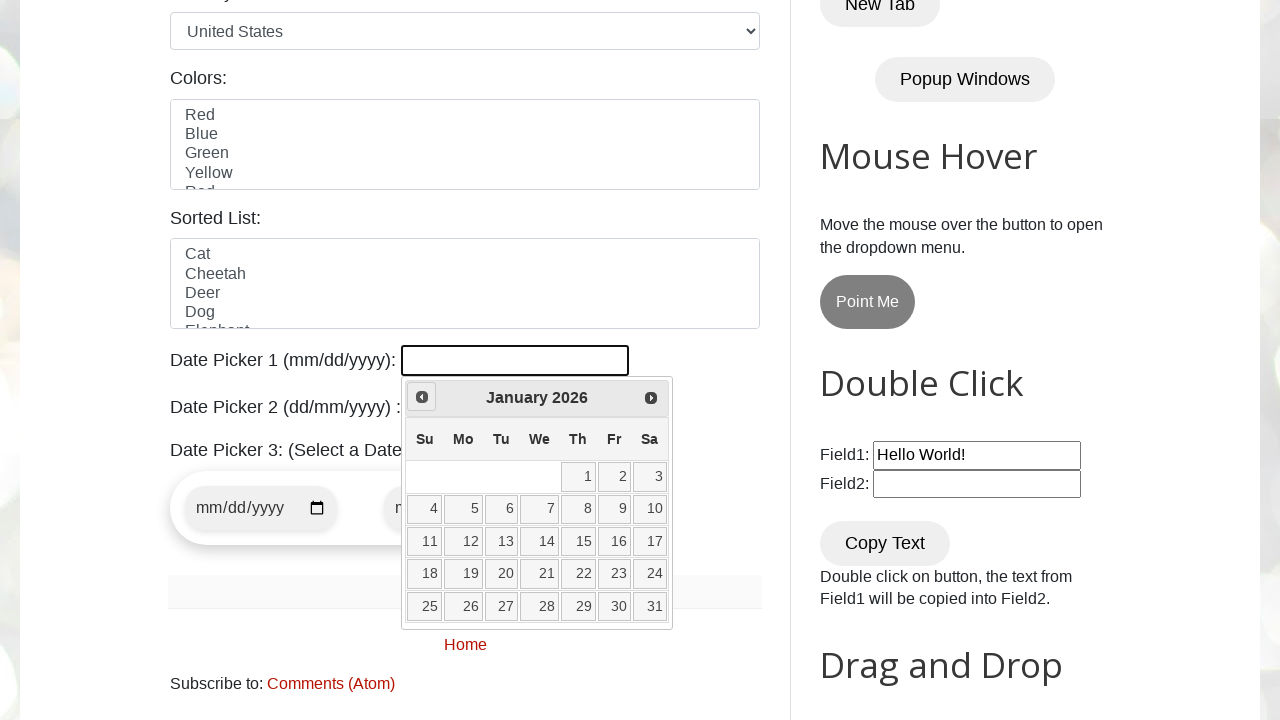

Retrieved current calendar date: January 2026
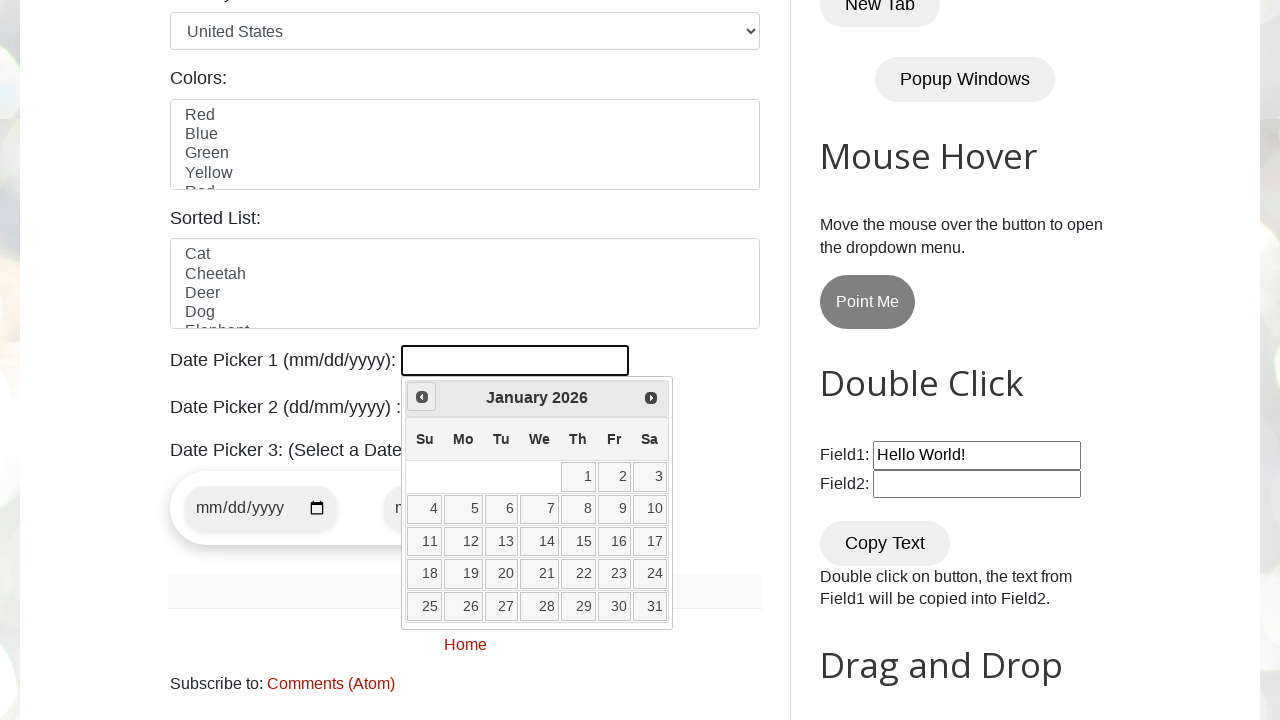

Clicked previous button to navigate to earlier year at (422, 397) on .ui-icon.ui-icon-circle-triangle-w
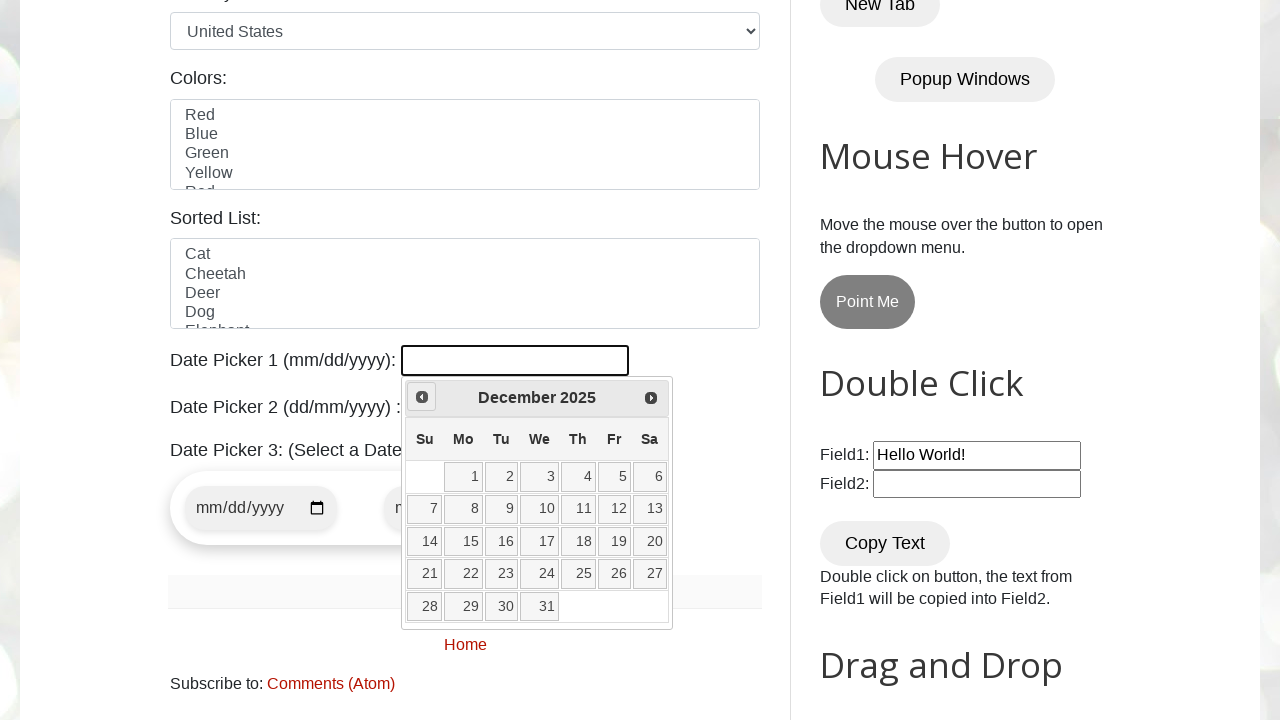

Waited for calendar to update
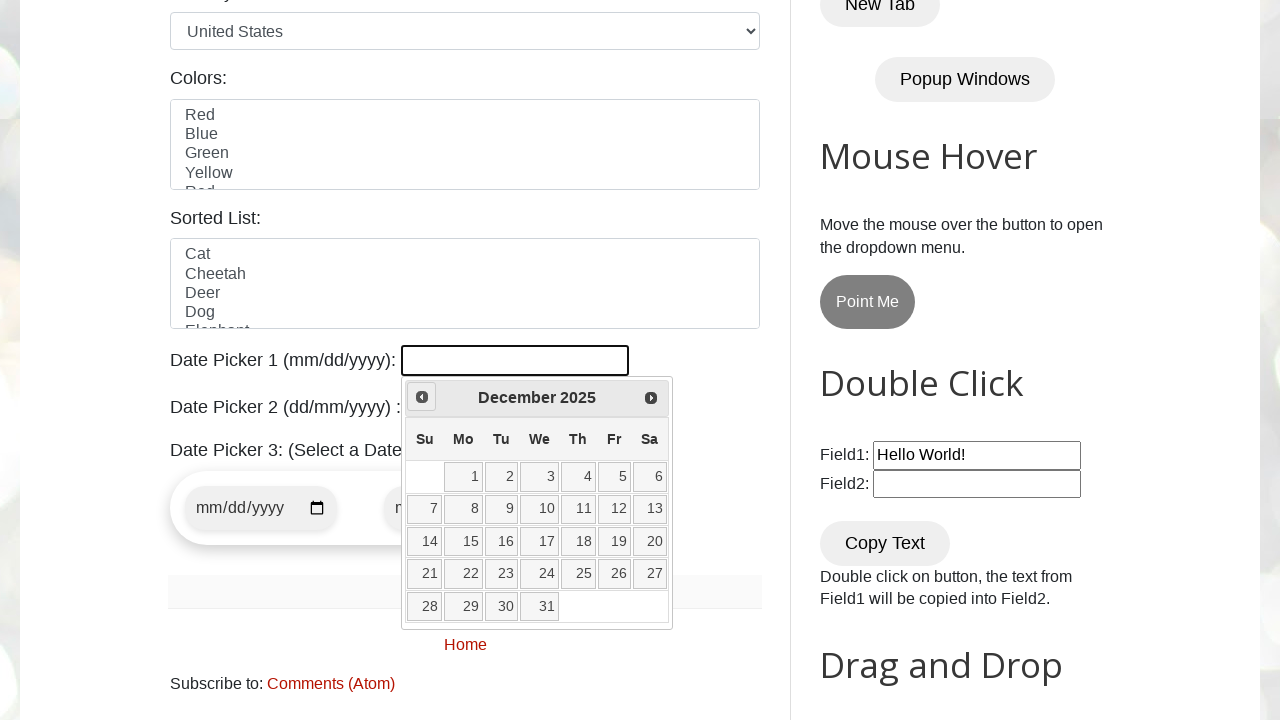

Retrieved current calendar date: December 2025
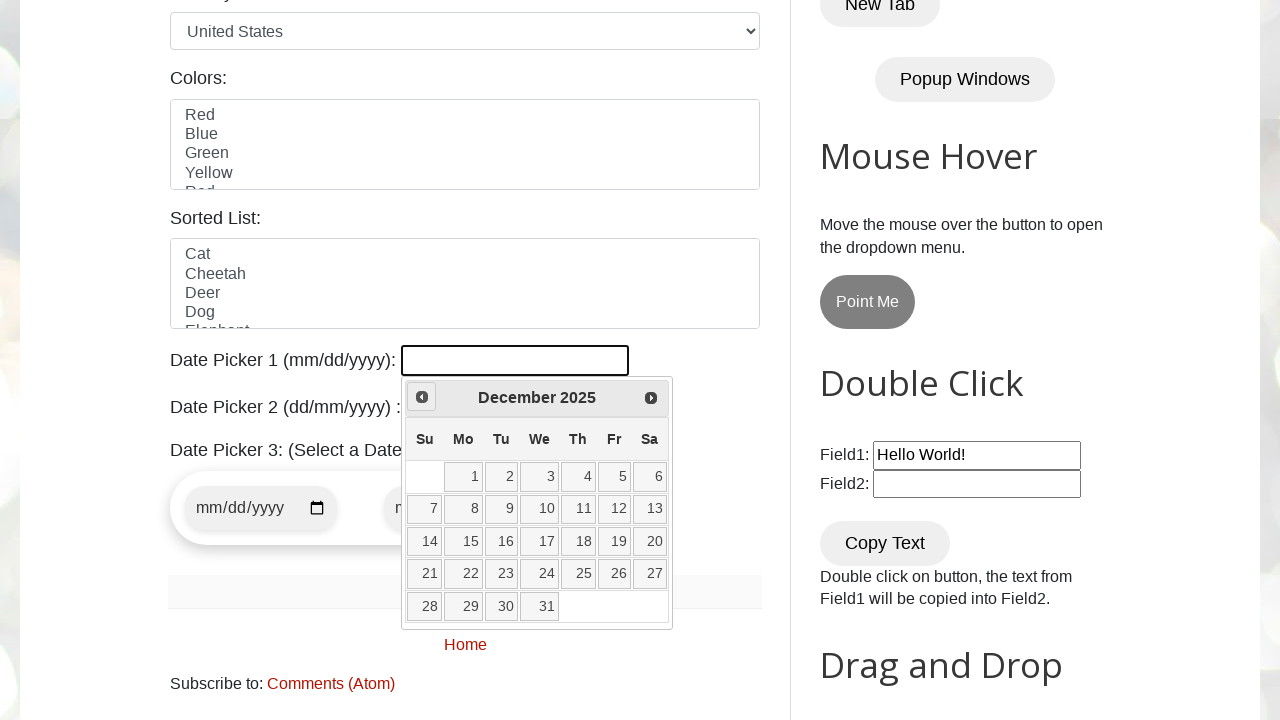

Clicked previous button to navigate to earlier month at (422, 397) on .ui-icon.ui-icon-circle-triangle-w
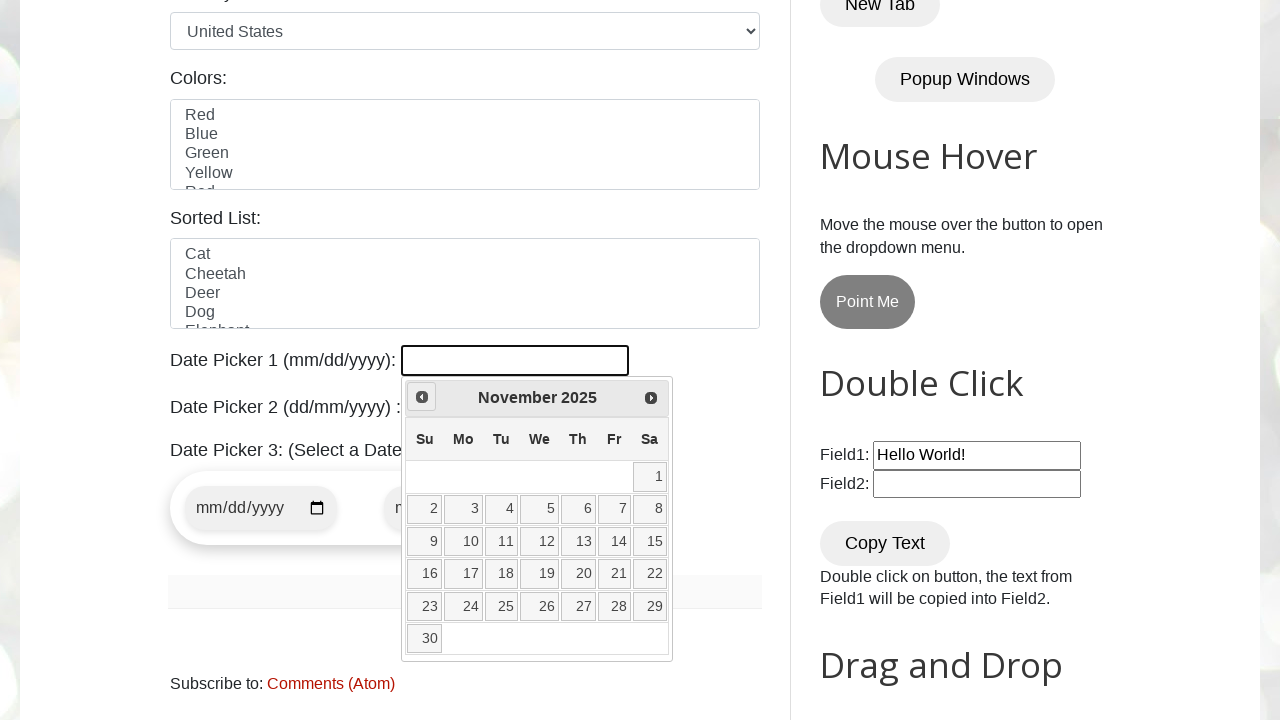

Waited for calendar to update
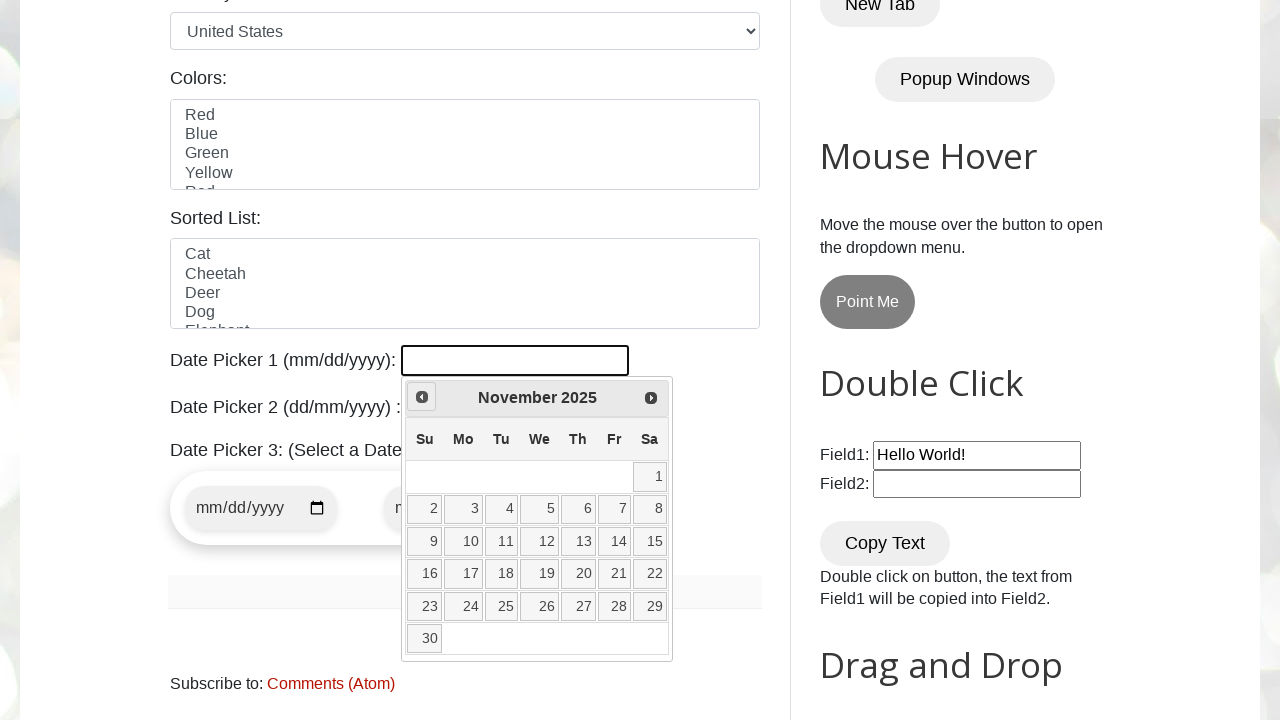

Retrieved current calendar date: November 2025
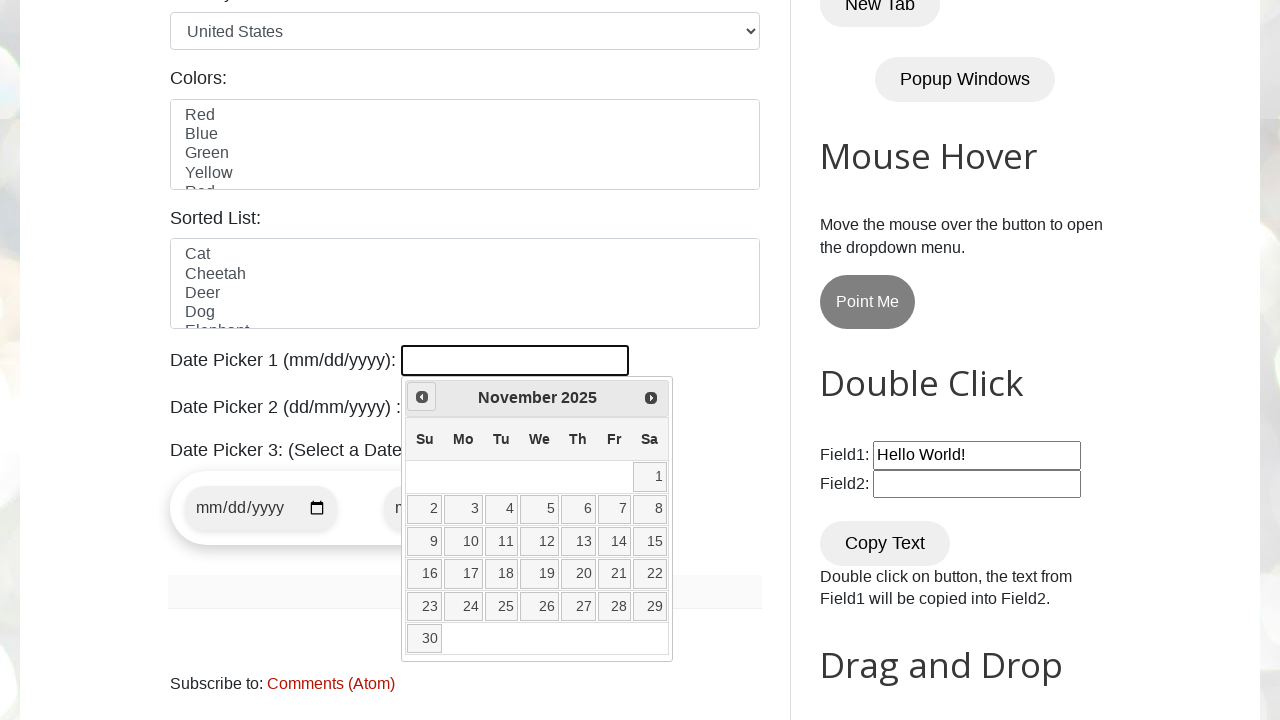

Clicked previous button to navigate to earlier month at (422, 397) on .ui-icon.ui-icon-circle-triangle-w
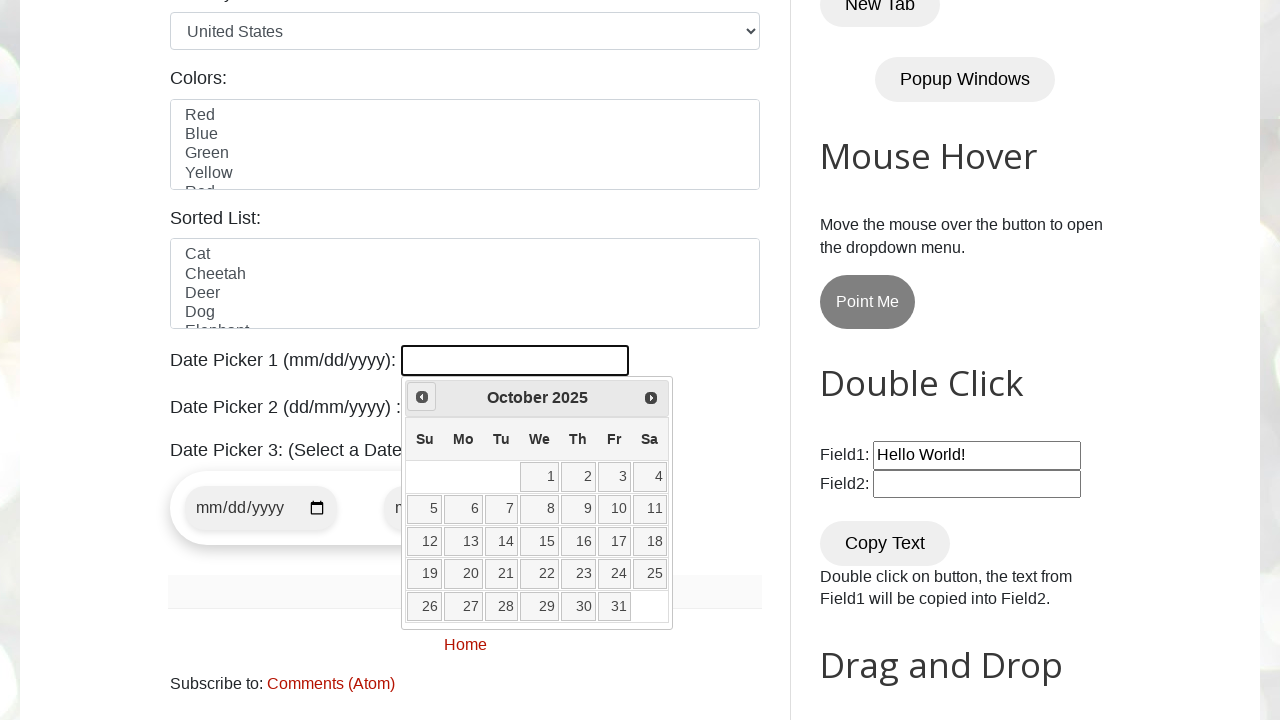

Waited for calendar to update
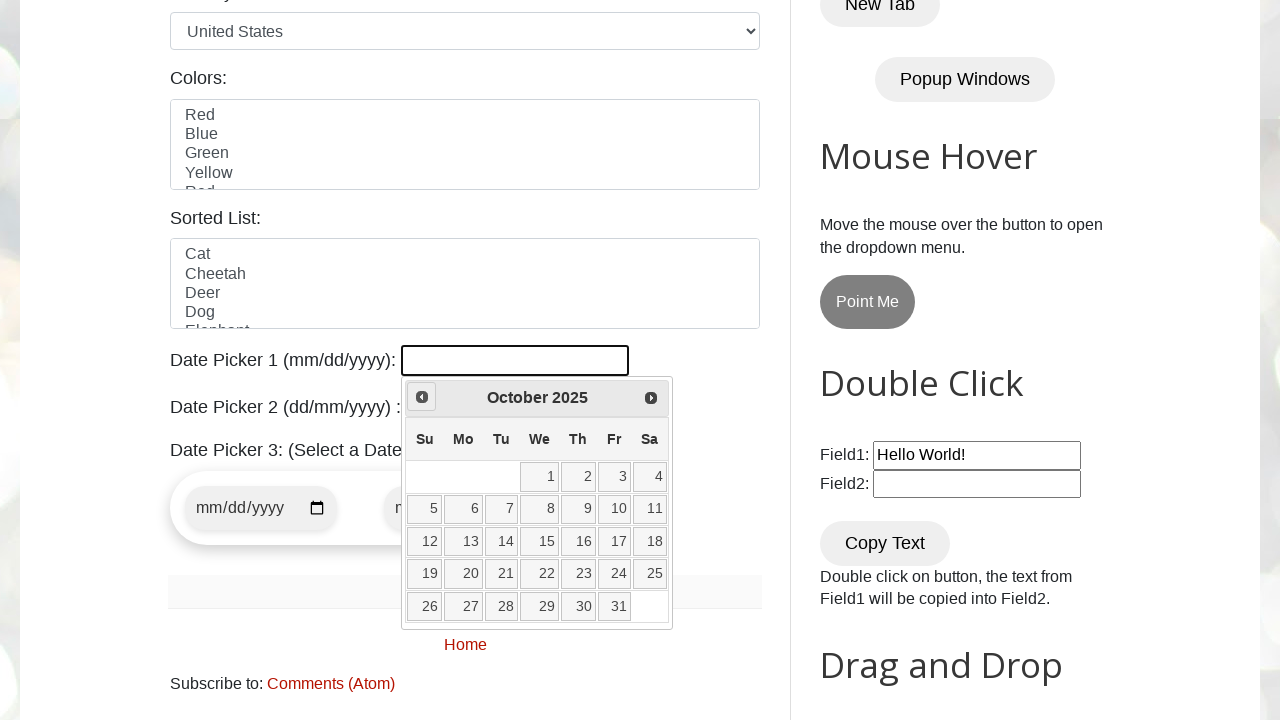

Retrieved current calendar date: October 2025
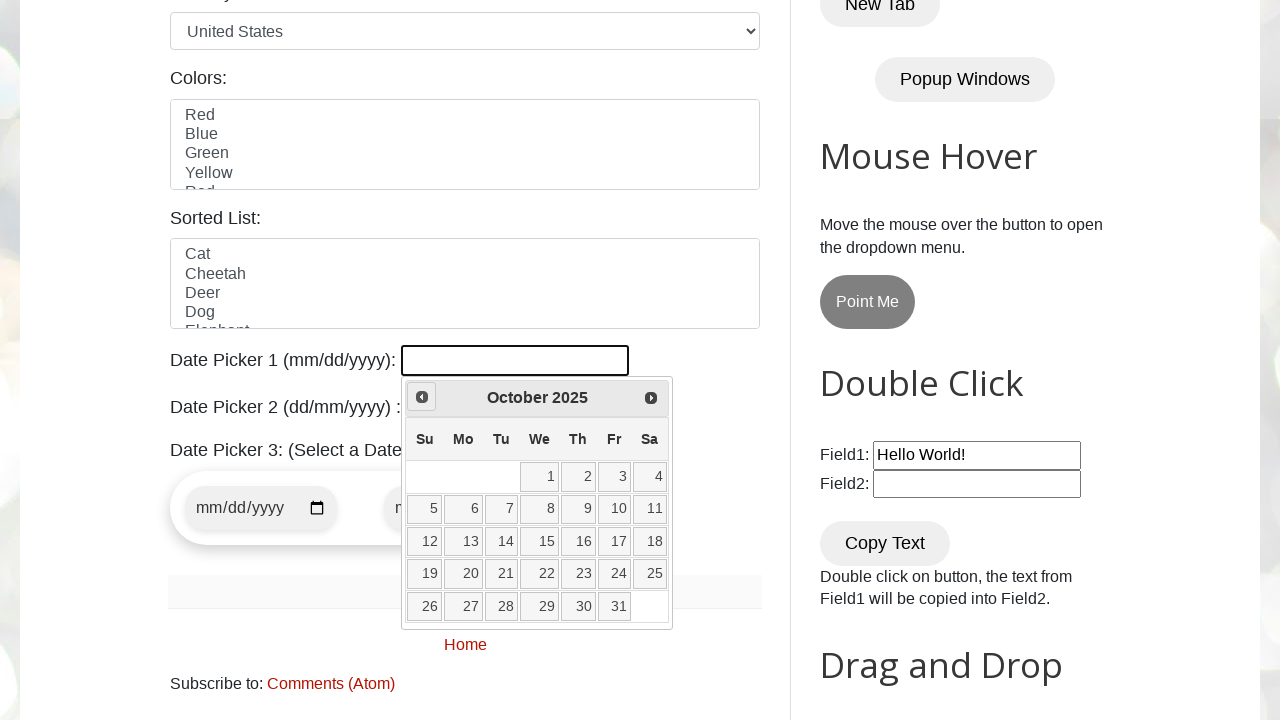

Clicked previous button to navigate to earlier month at (422, 397) on .ui-icon.ui-icon-circle-triangle-w
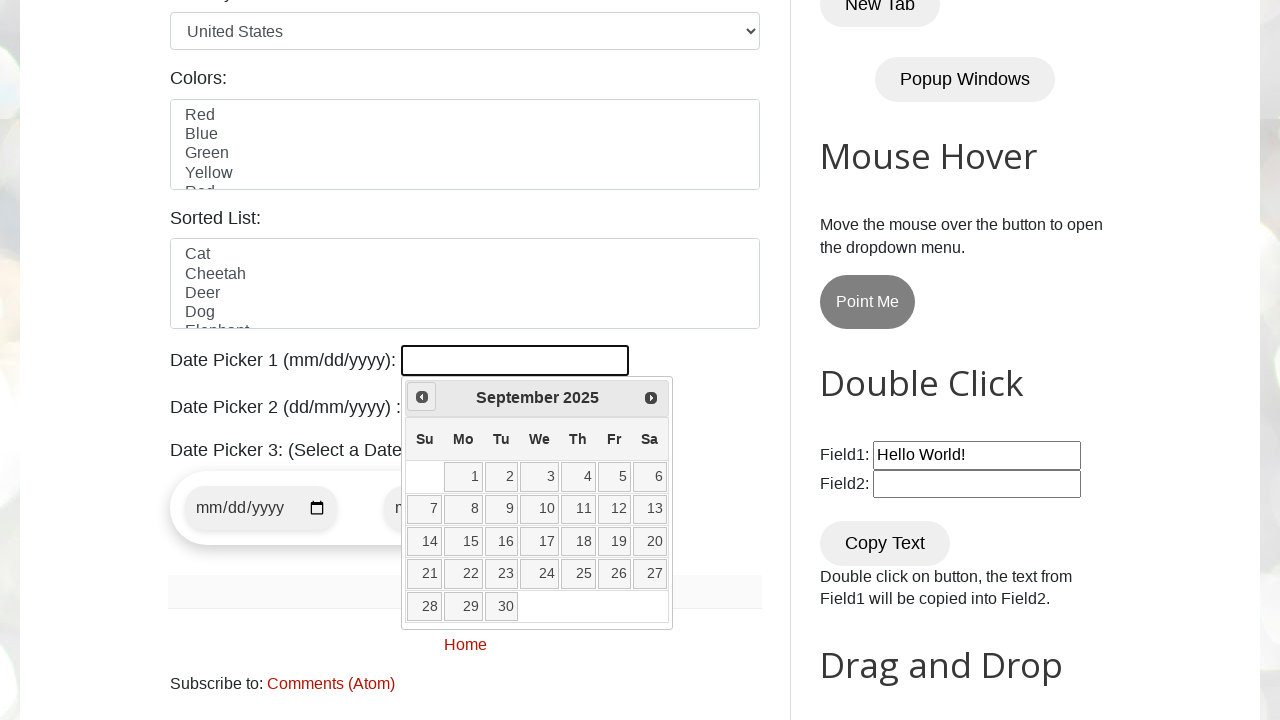

Waited for calendar to update
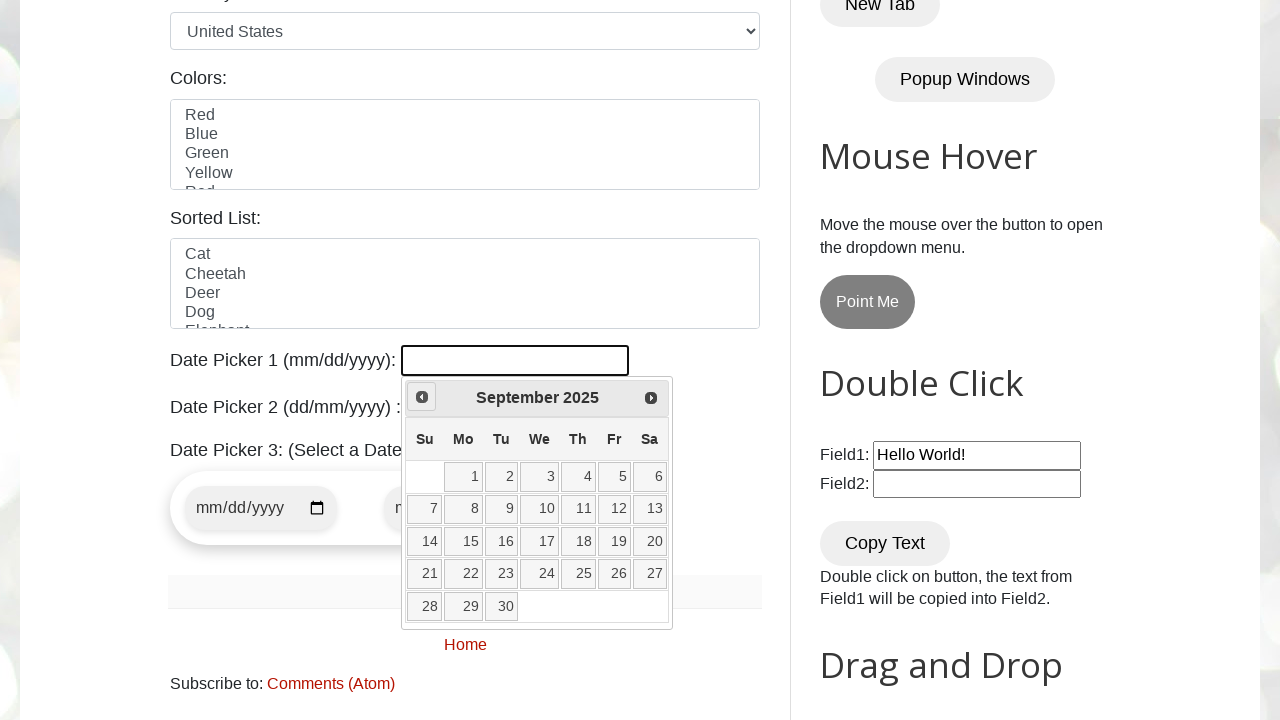

Retrieved current calendar date: September 2025
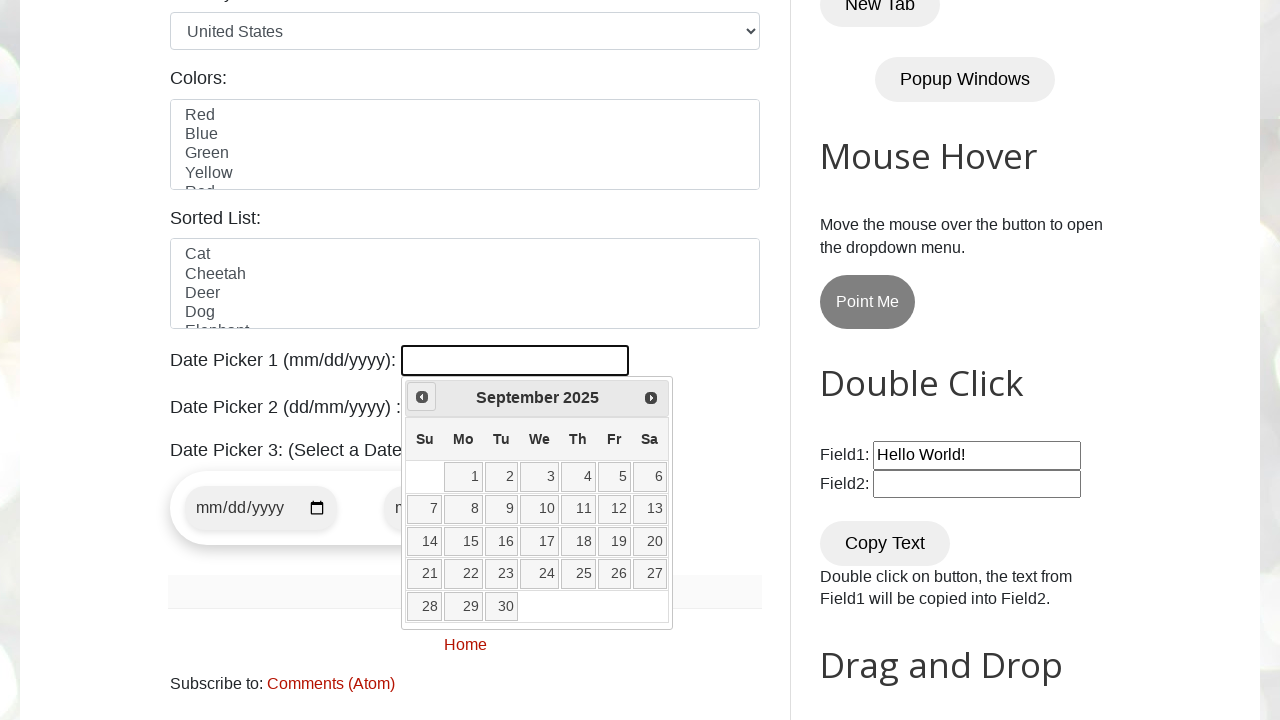

Clicked previous button to navigate to earlier month at (422, 397) on .ui-icon.ui-icon-circle-triangle-w
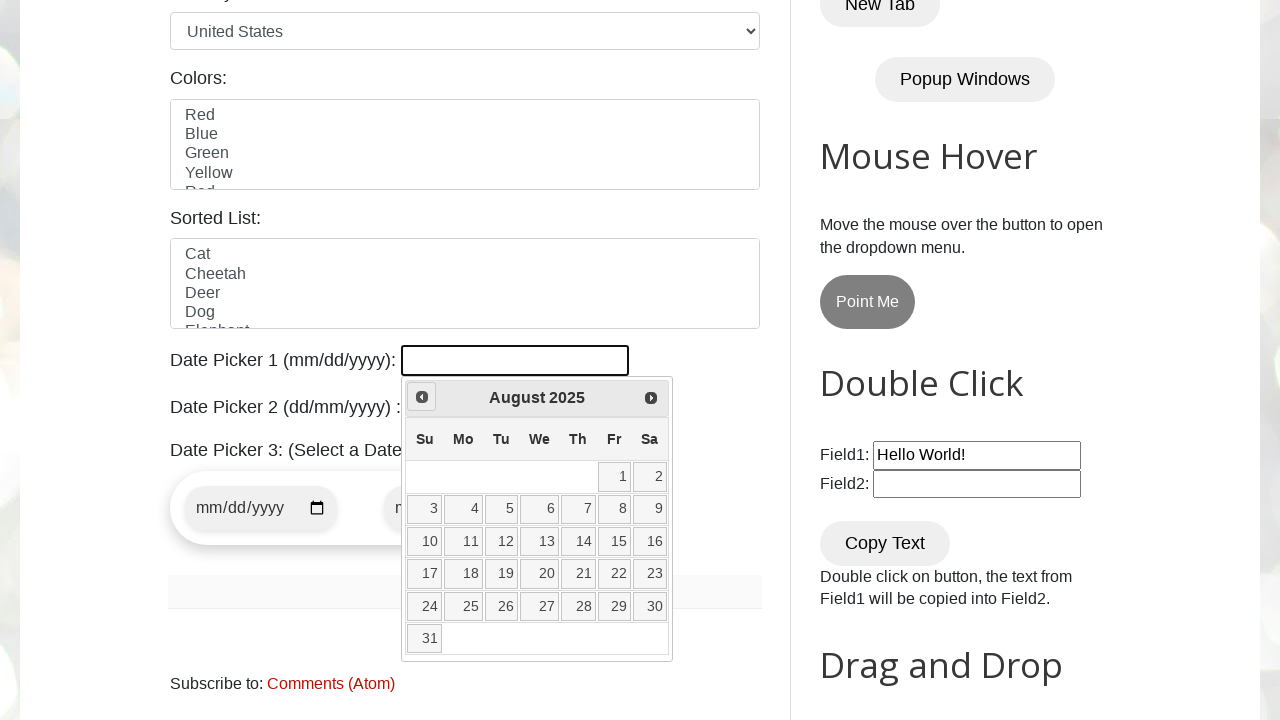

Waited for calendar to update
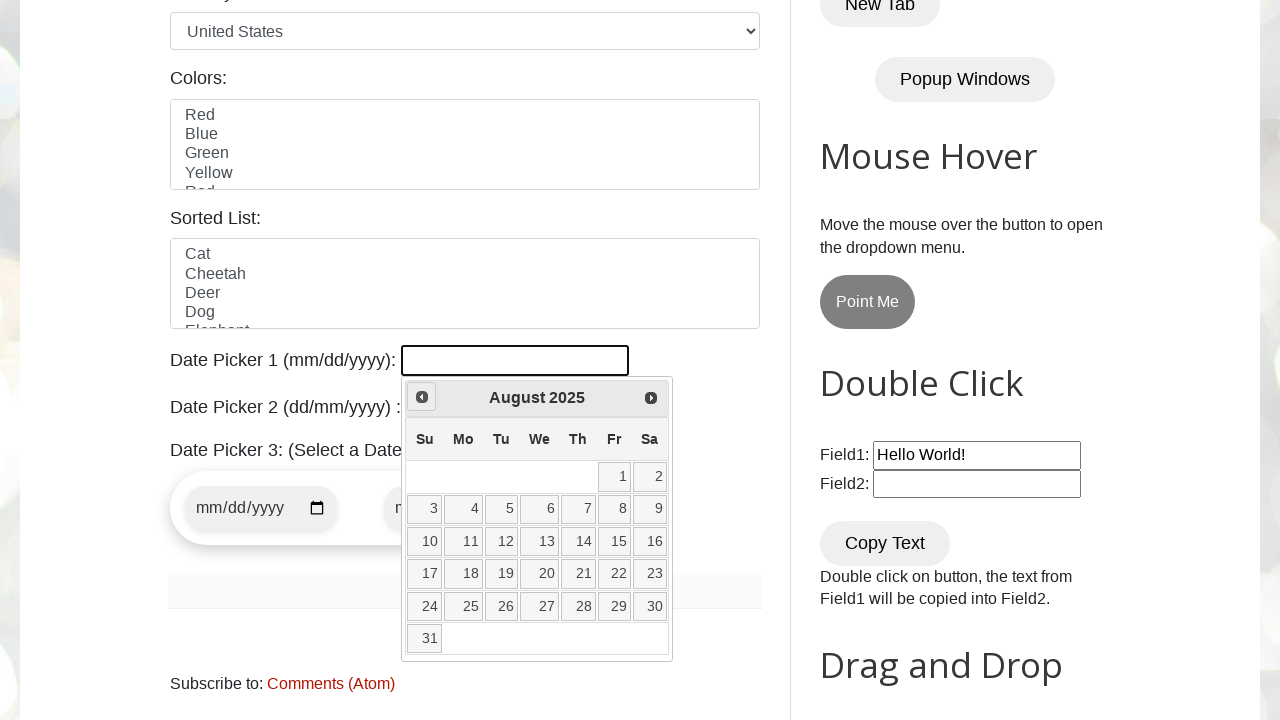

Retrieved current calendar date: August 2025
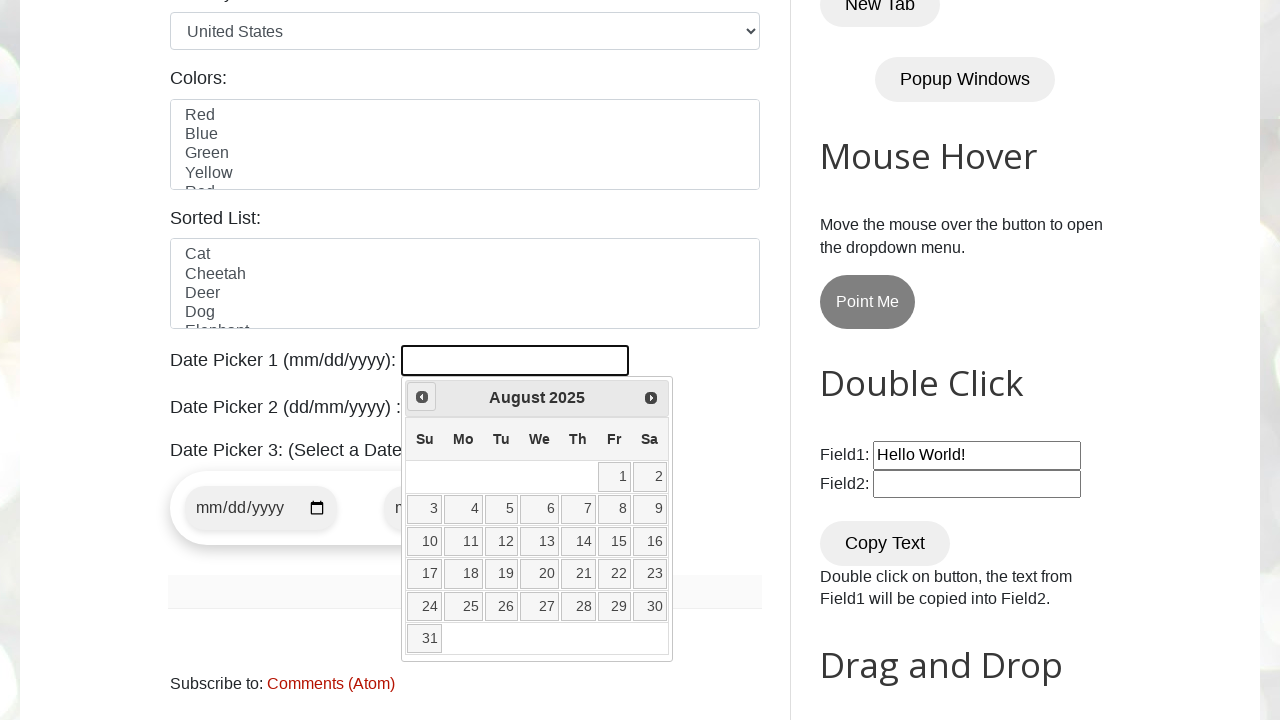

Clicked on date 20 in the calendar at (540, 574) on //a[@class='ui-state-default'][text()='20']
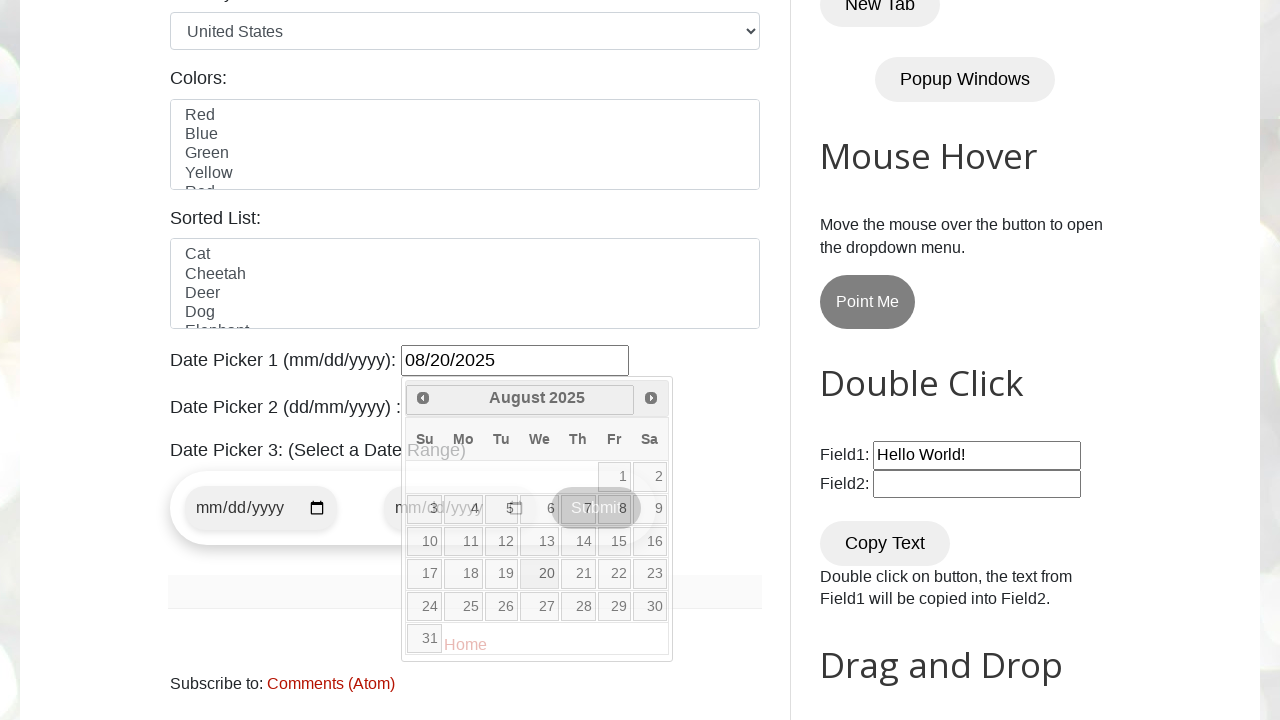

Waited to observe the result after date selection
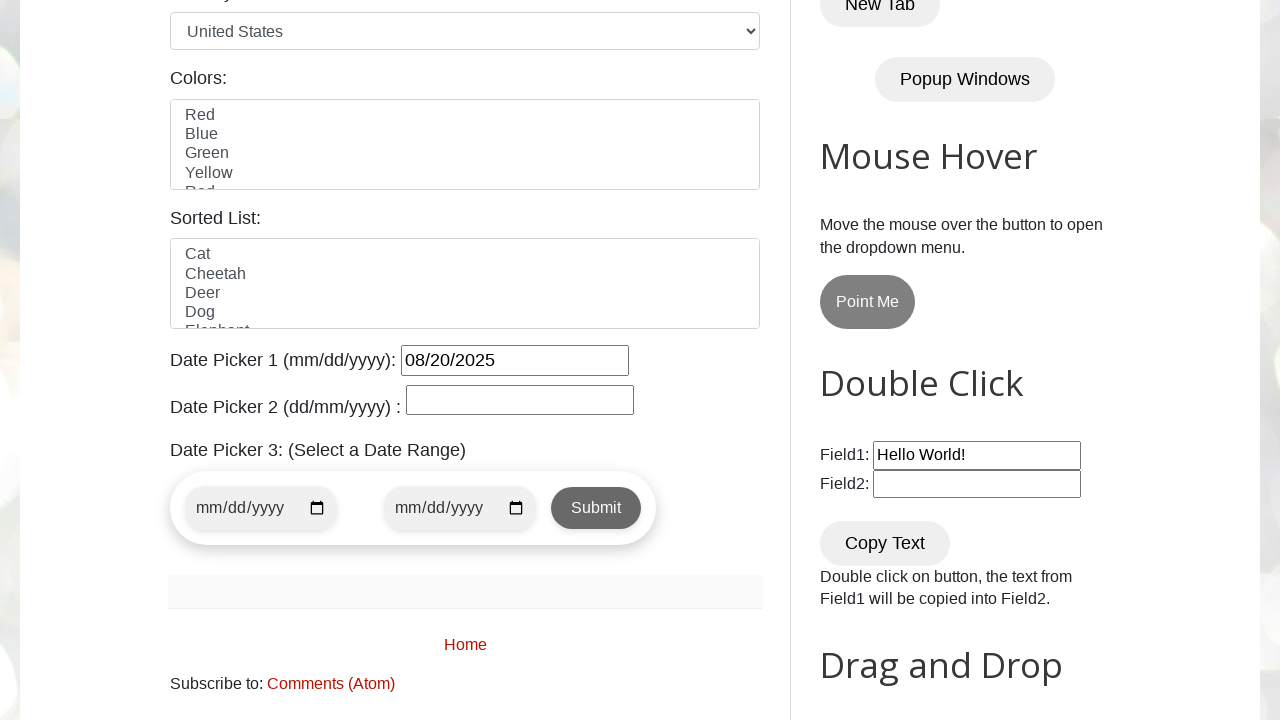

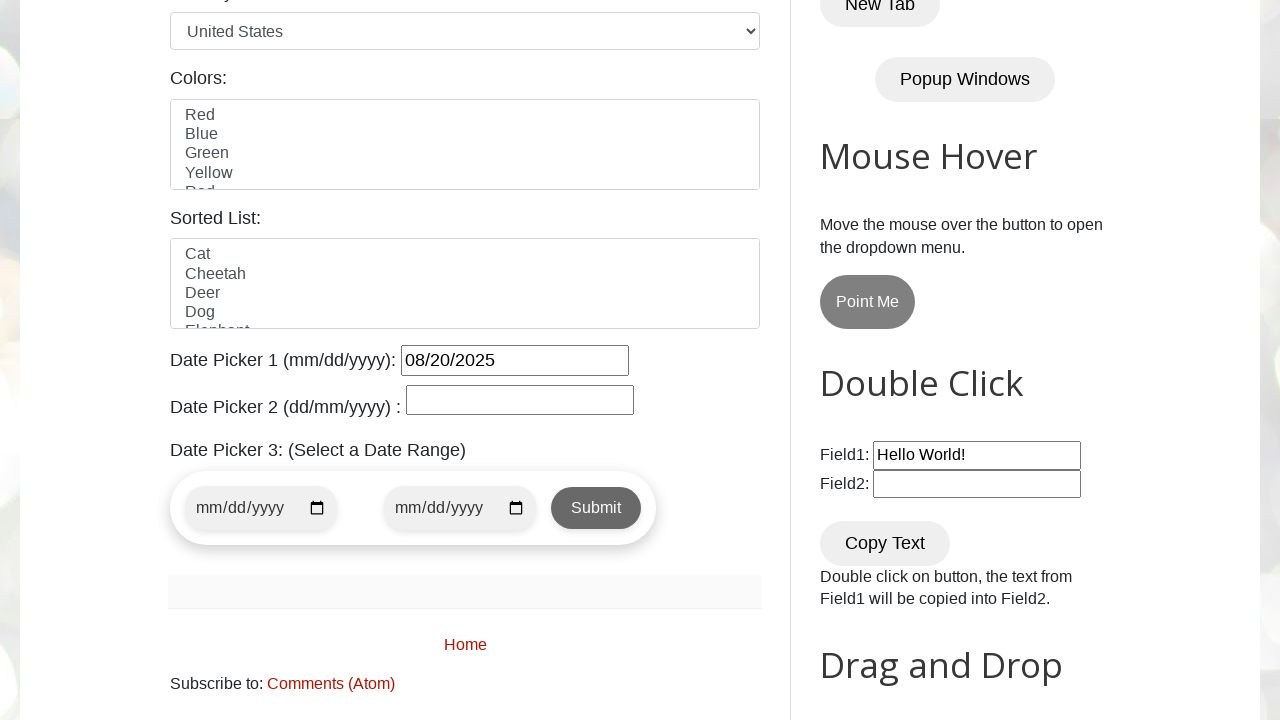